Tests scrolling functionality by scrolling to a specific button element (clear button) on a page with basic HTML controls using JavaScript scrollIntoView.

Starting URL: https://www.hyrtutorials.com/p/basic-controls.html

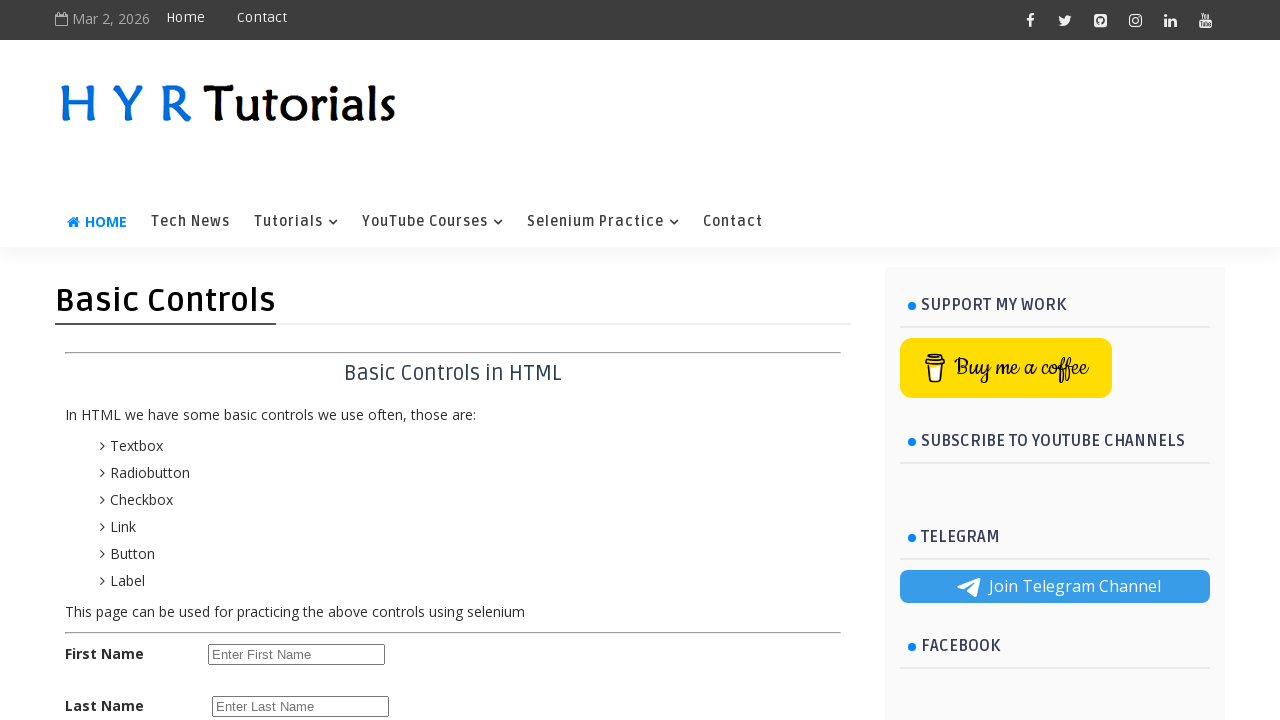

Located the clear button element with ID 'clearbtn'
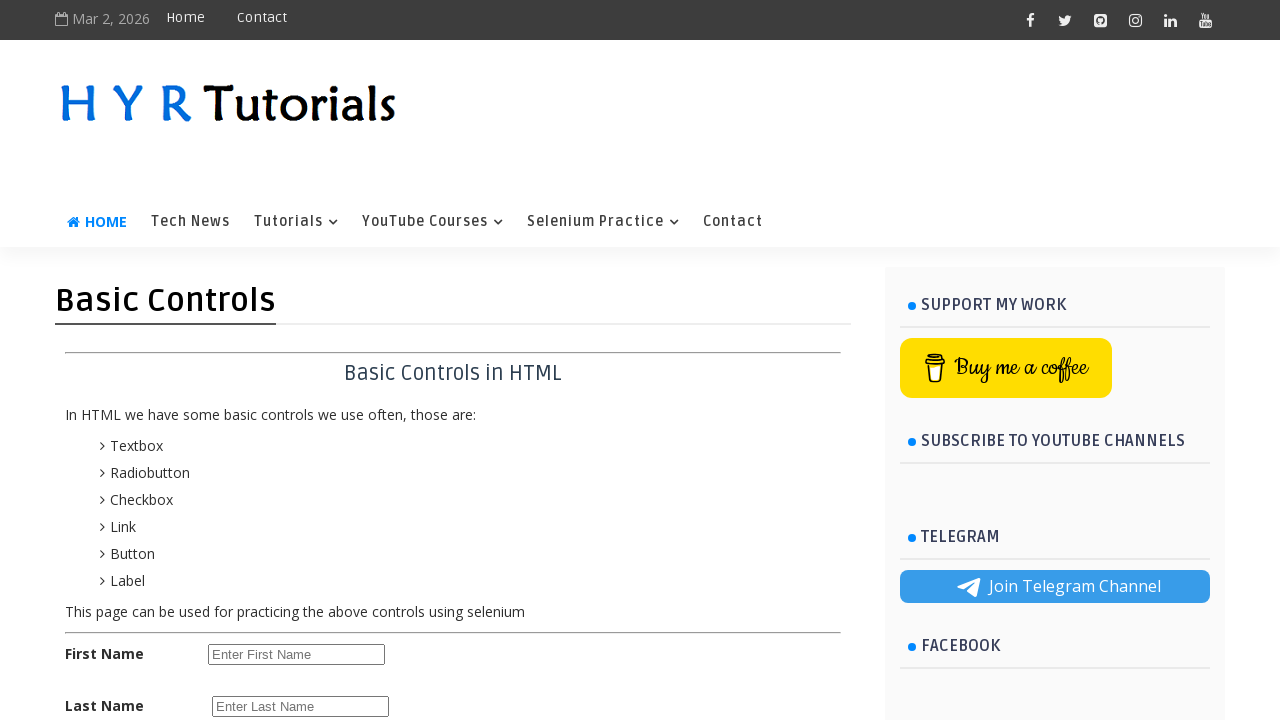

Scrolled the clear button into view using JavaScript scrollIntoView
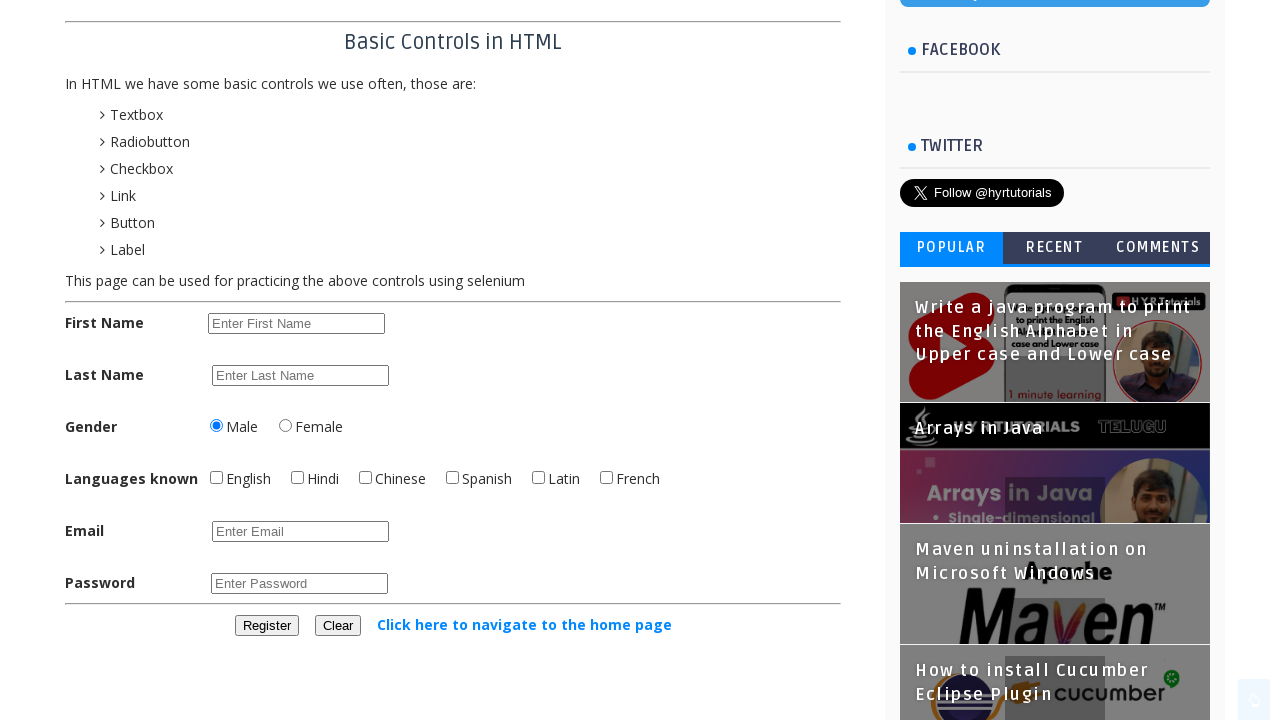

Waited 2 seconds to observe the scroll action
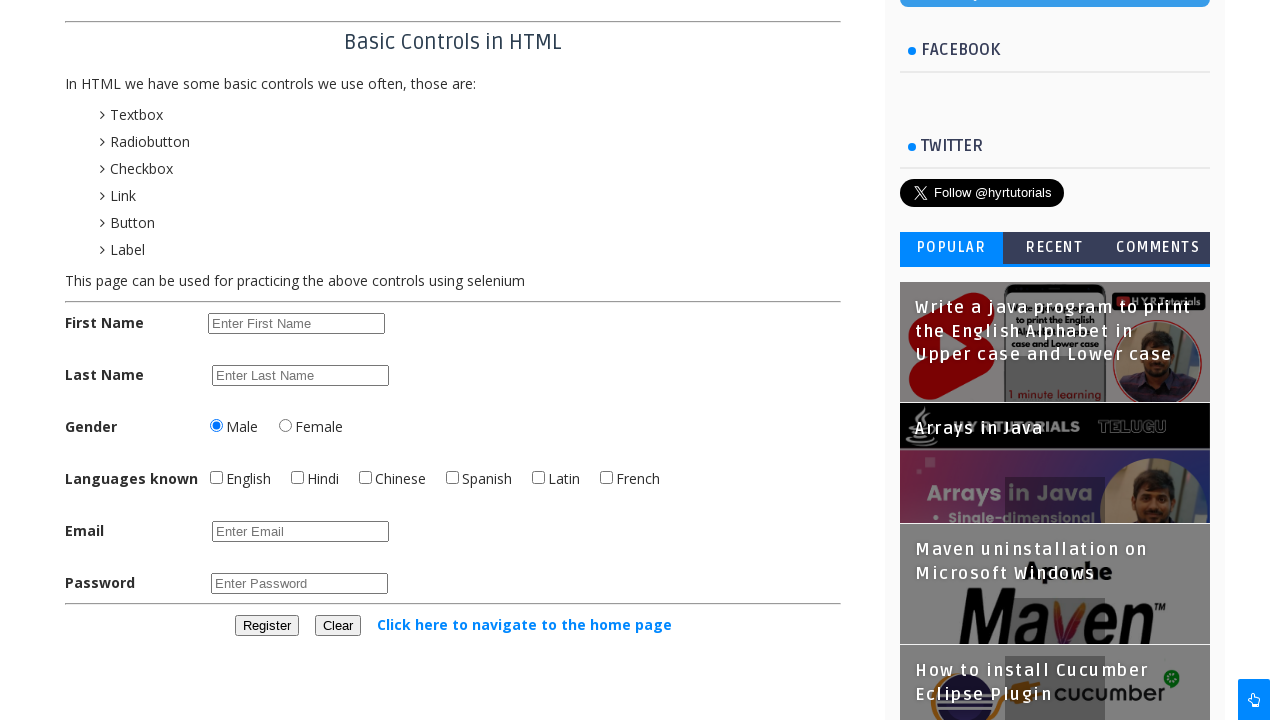

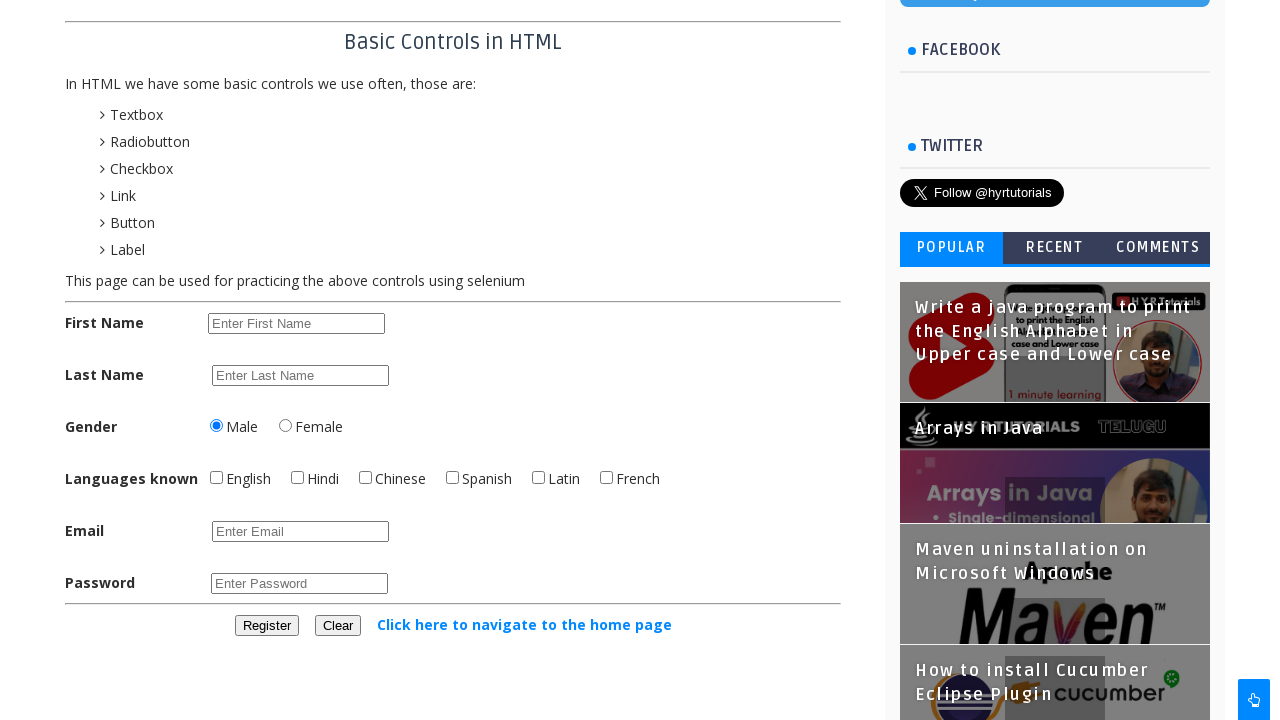